Tests the city selector functionality on Numbeo's pollution page by entering a city name, selecting it from the autocomplete dropdown, and verifying the results load.

Starting URL: https://www.numbeo.com/pollution/

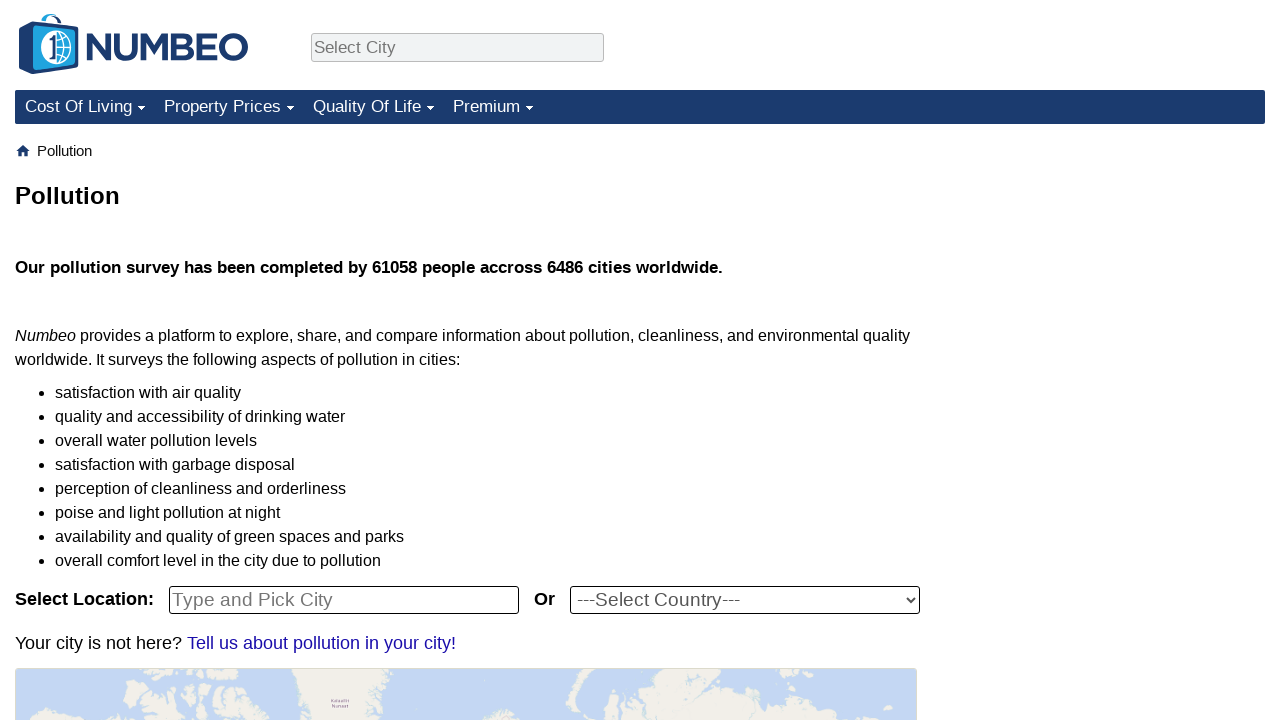

Entered 'Rome' in the city selector field on #city_selector_menu_city_id
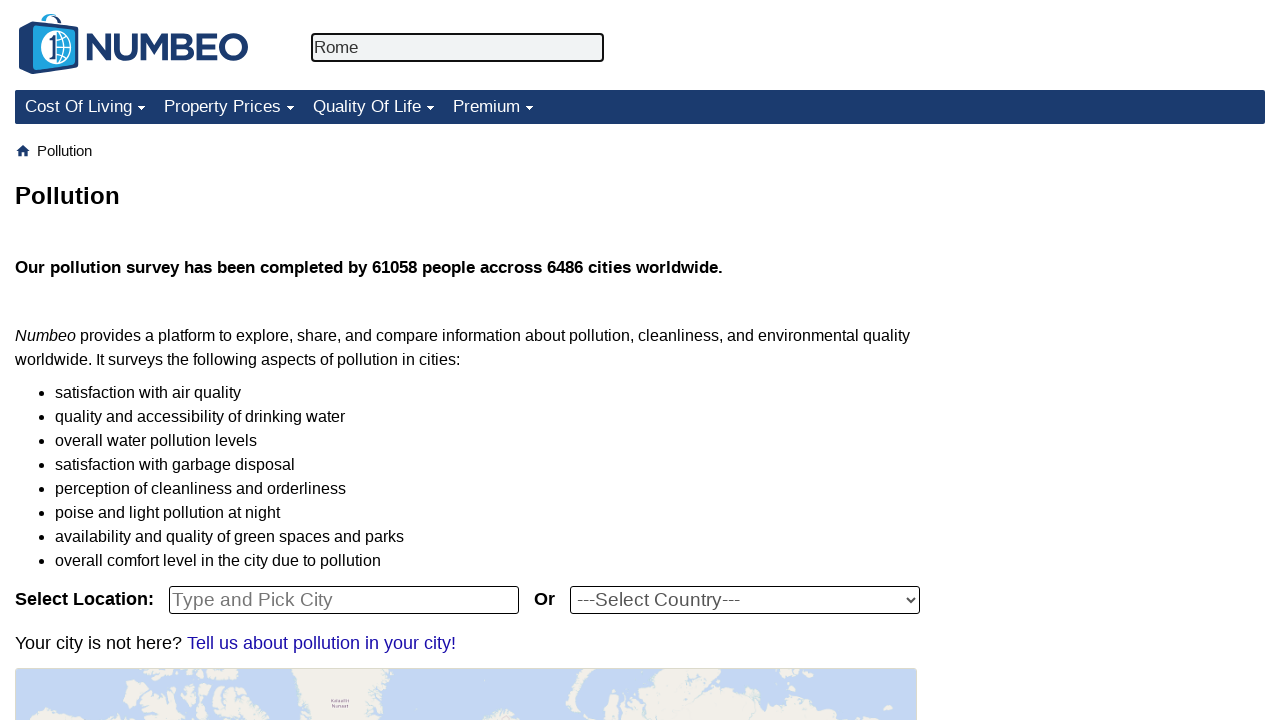

Autocomplete dropdown menu appeared with city suggestions
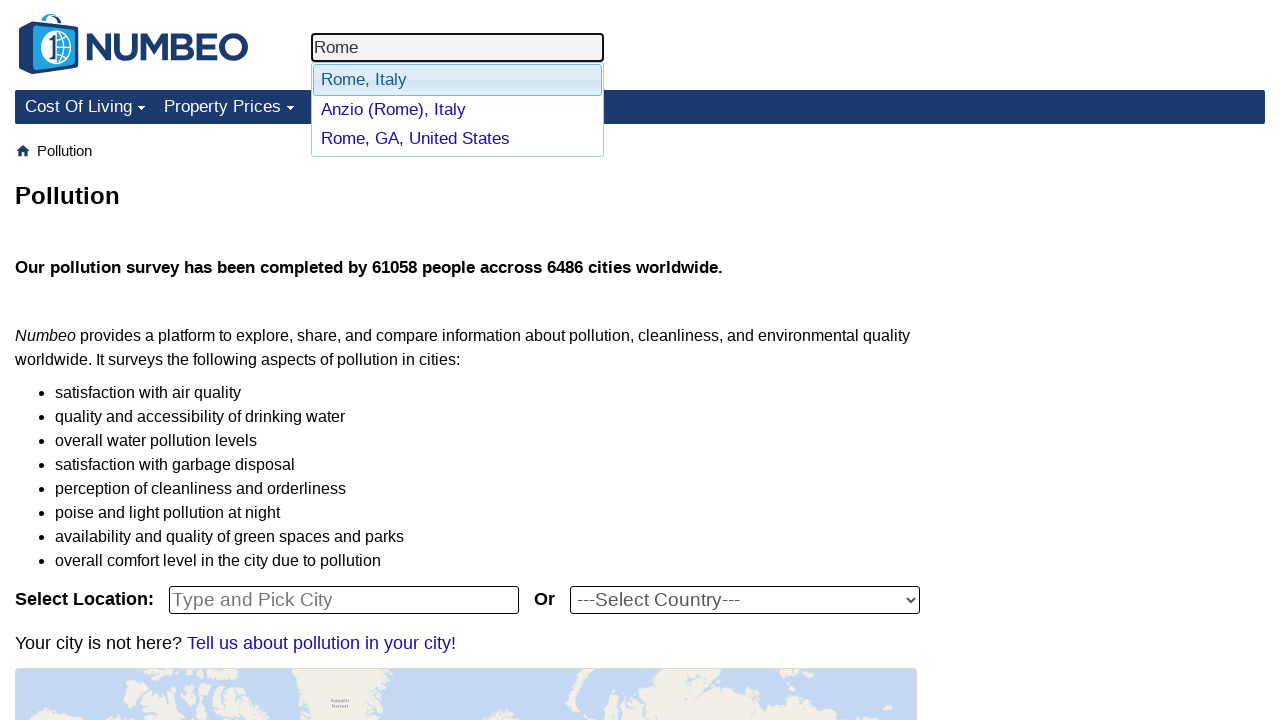

Selected first item from autocomplete dropdown at (458, 80) on .ui-menu-item
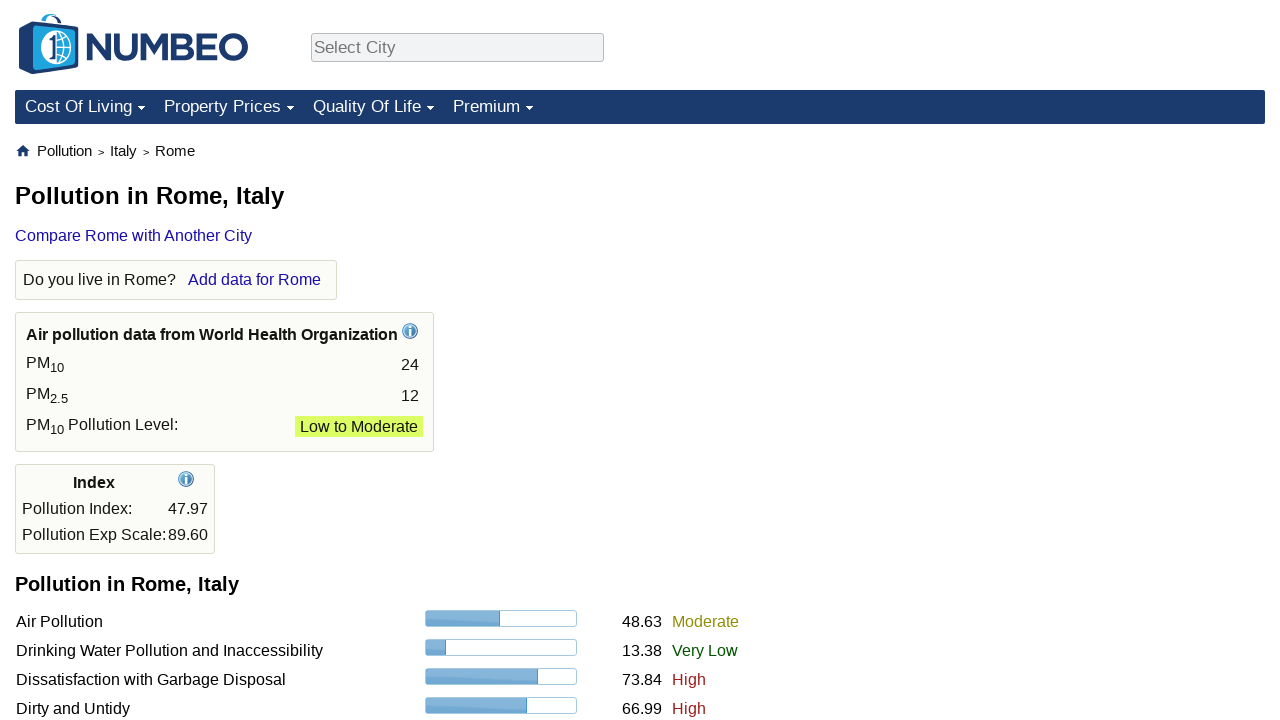

Waited for page to update with city data
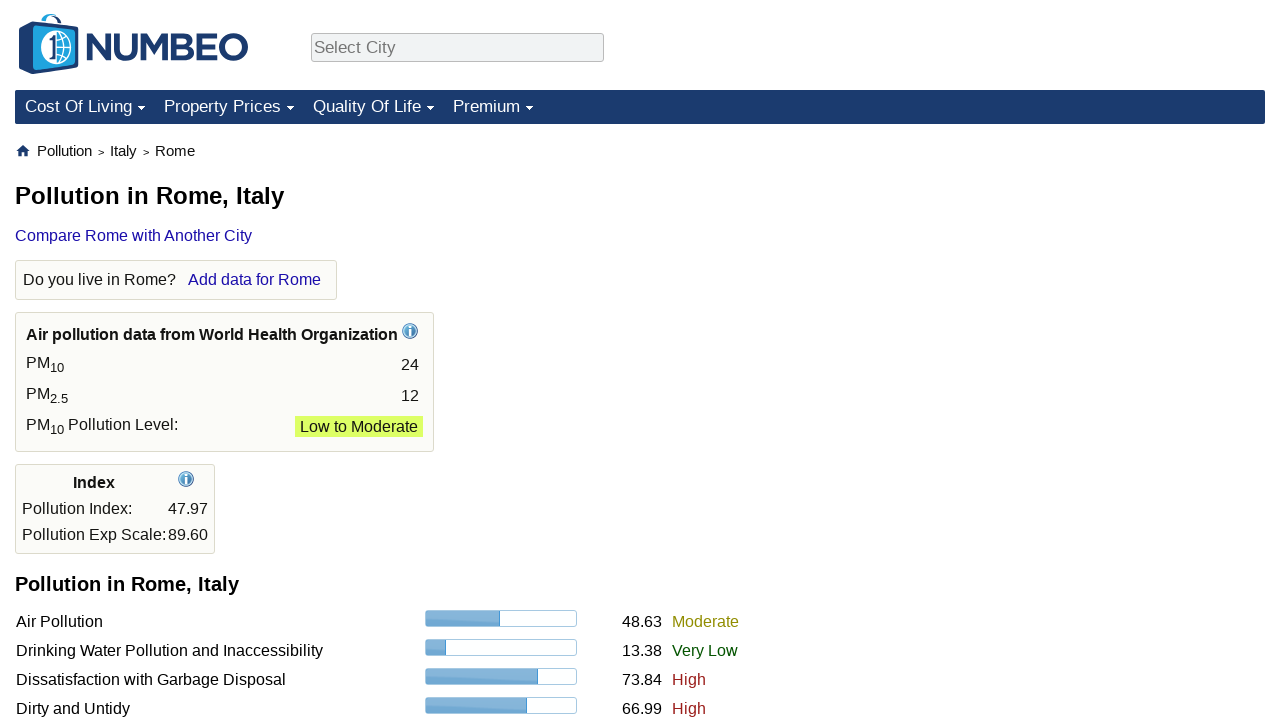

No popup button found, continuing on span.ui-button-text
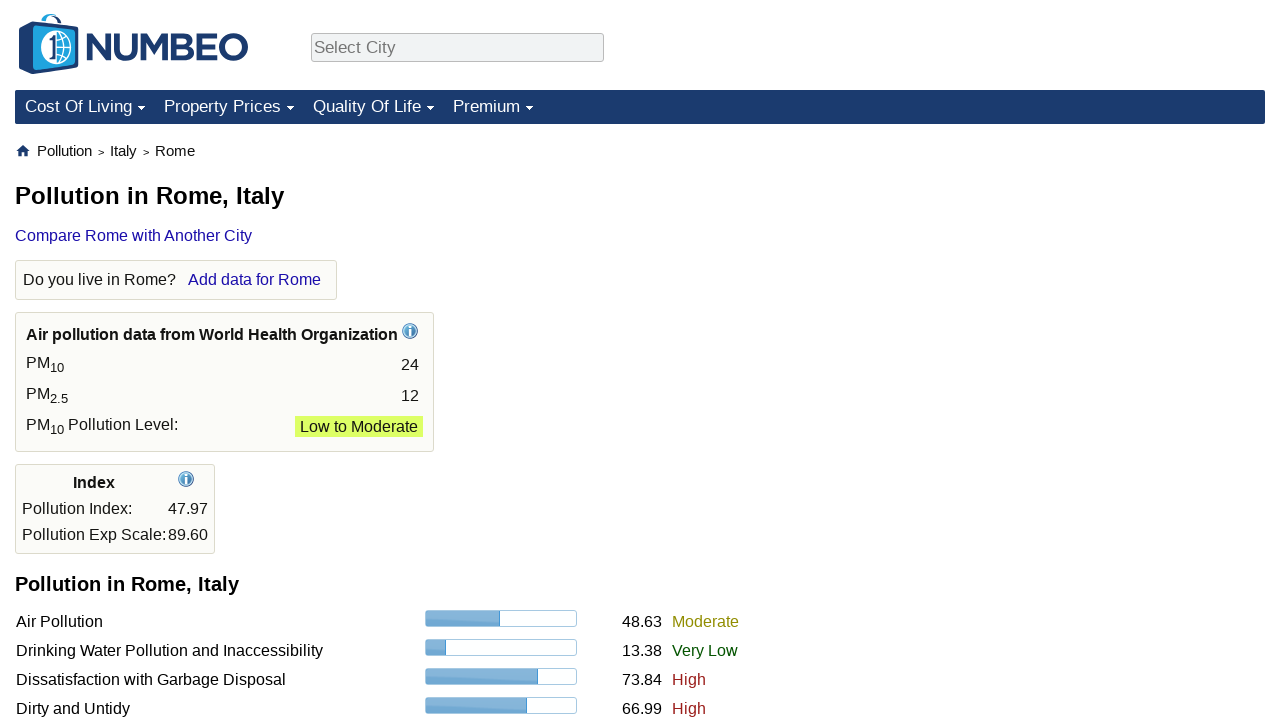

Data columns loaded on the pollution page
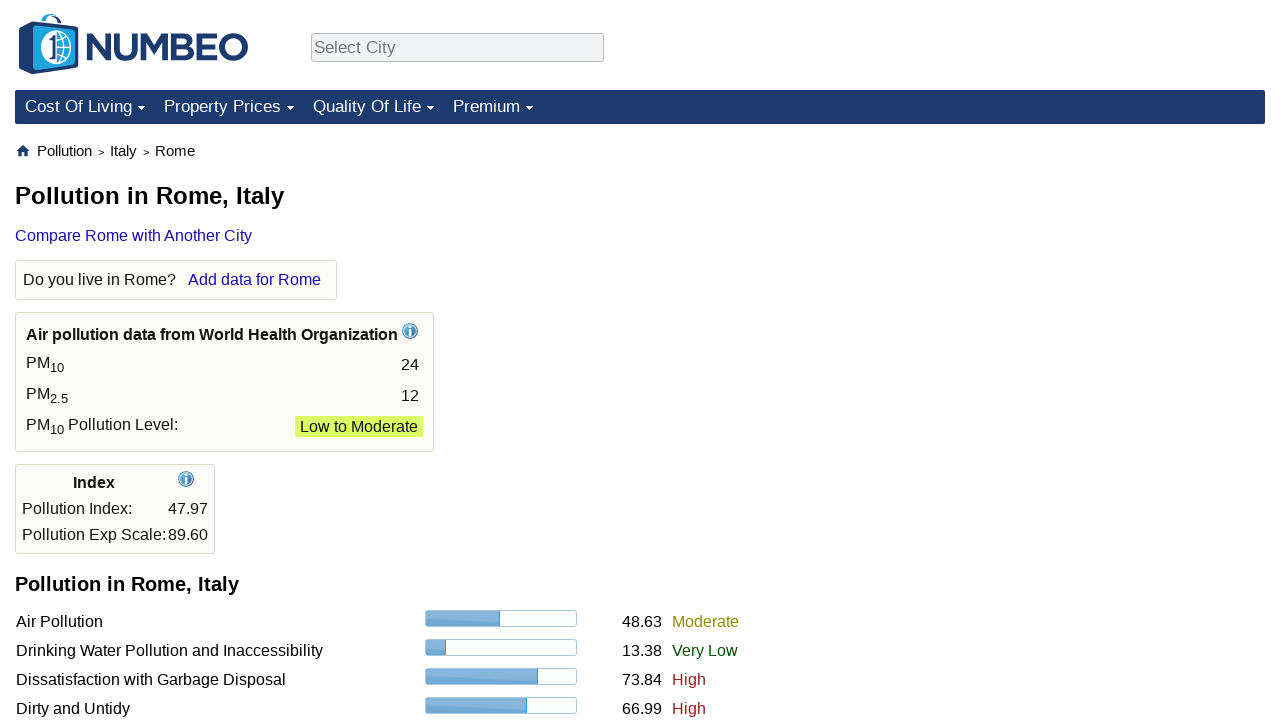

Pollution index values loaded successfully
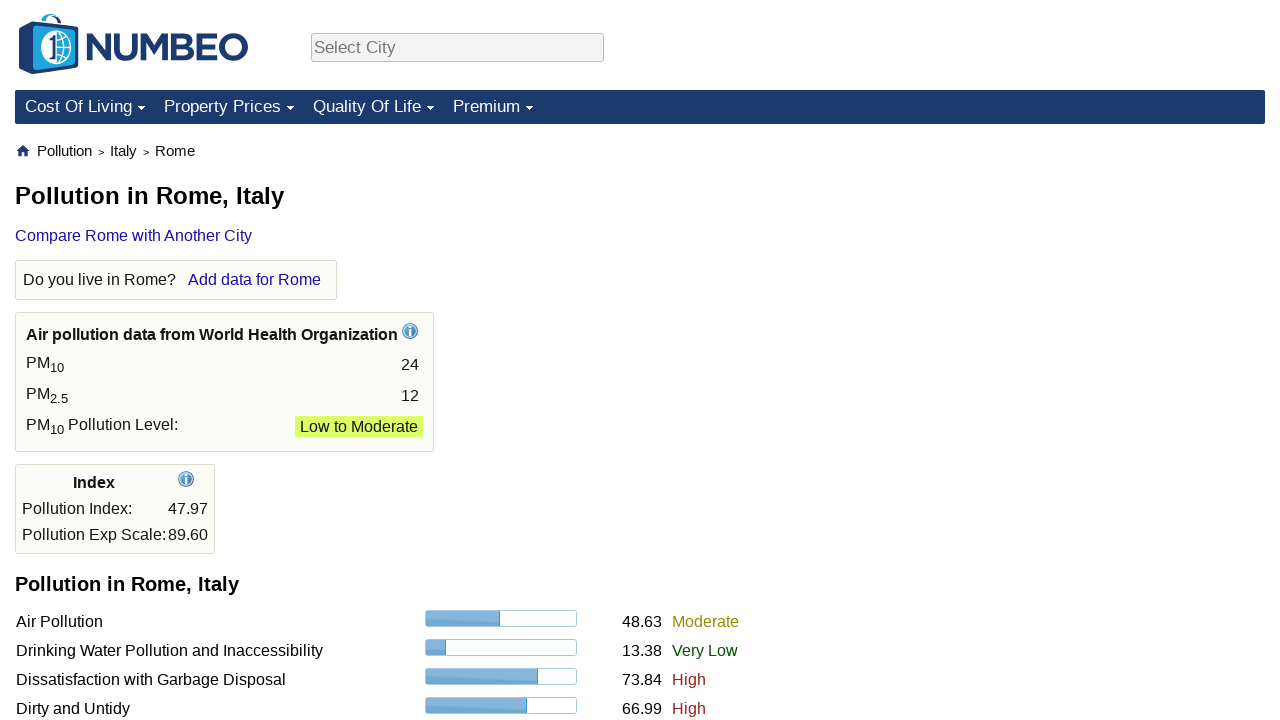

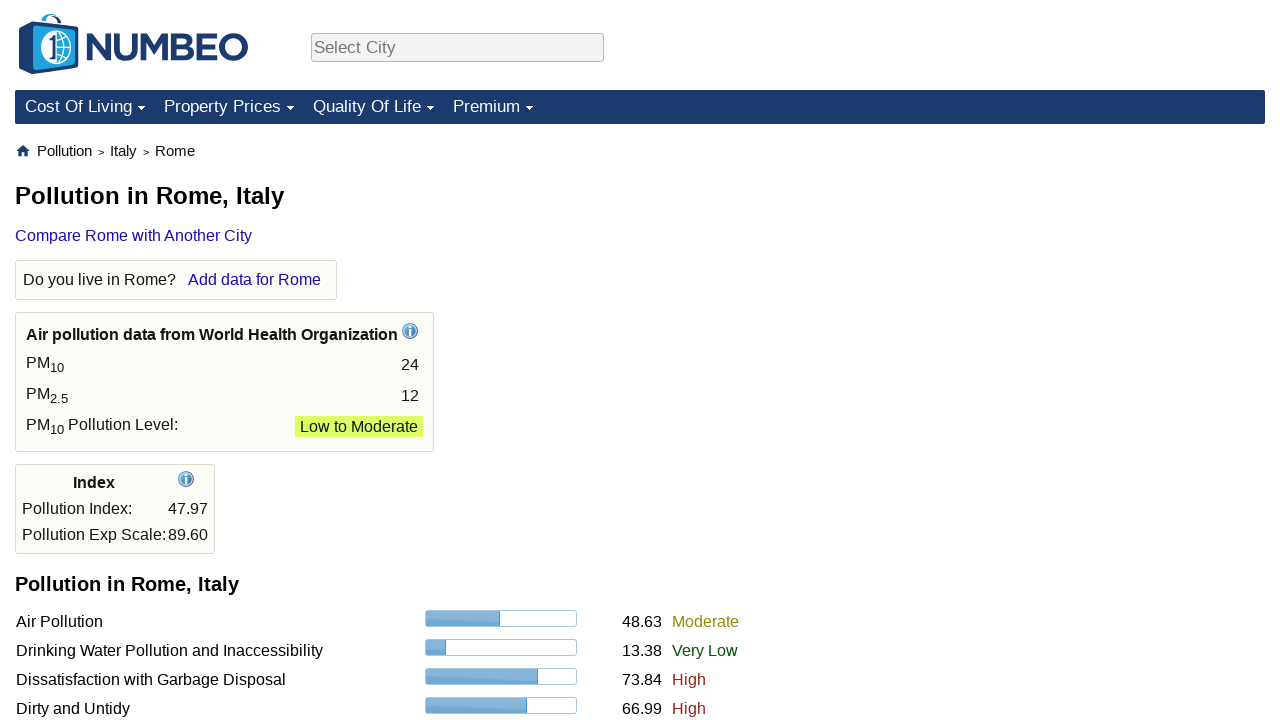